Tests simple alert handling by clicking a button, verifying alert text, and accepting the alert

Starting URL: https://letcode.in/alert

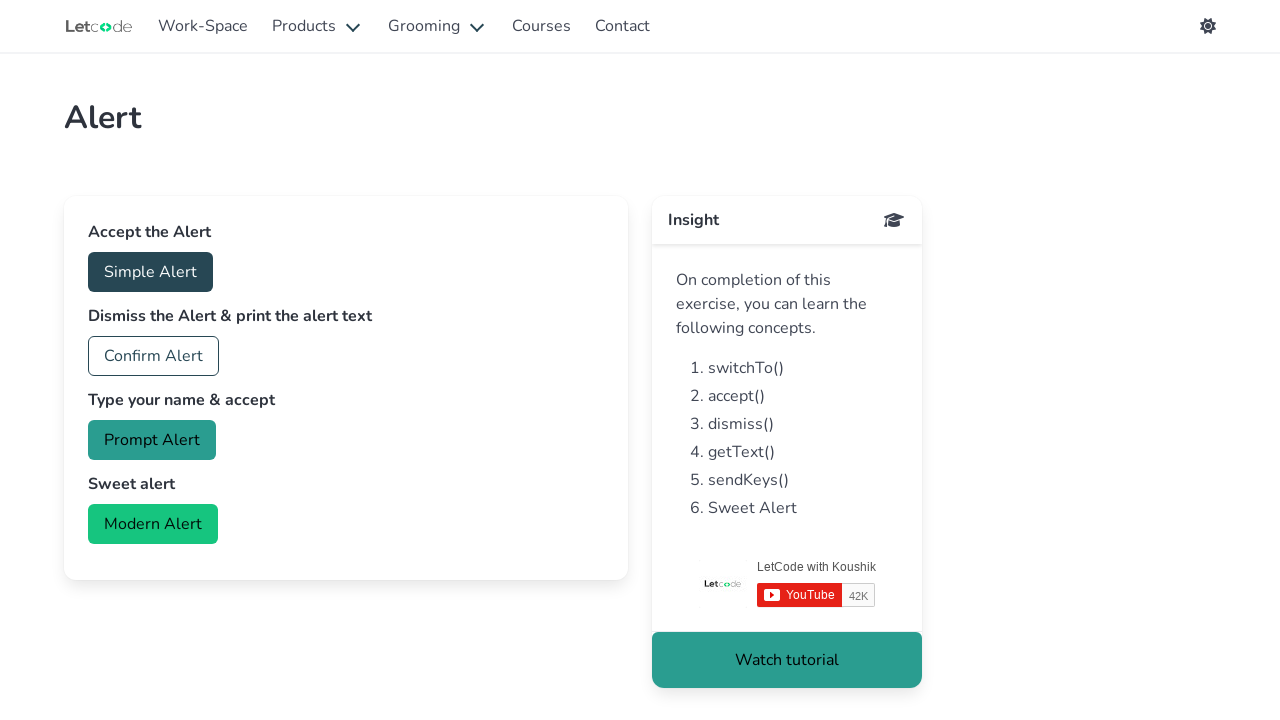

Navigated to alert test page at https://letcode.in/alert
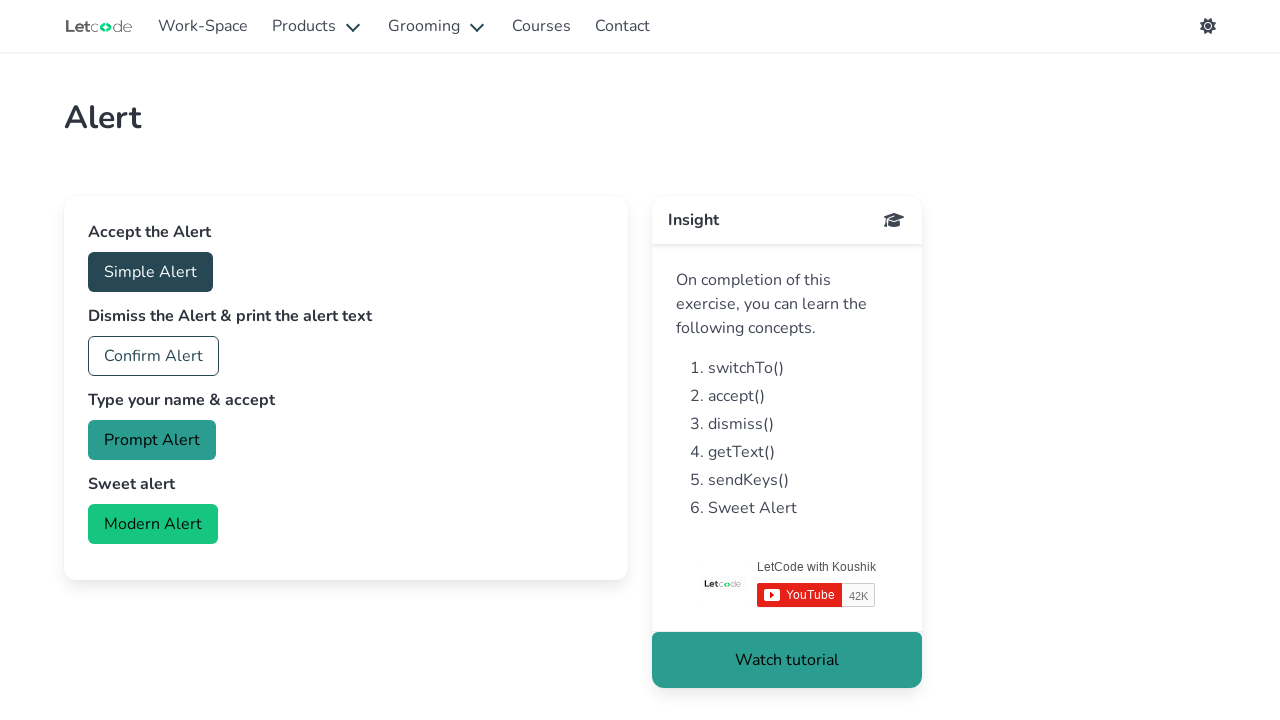

Clicked the simple alert button at (150, 272) on button#accept
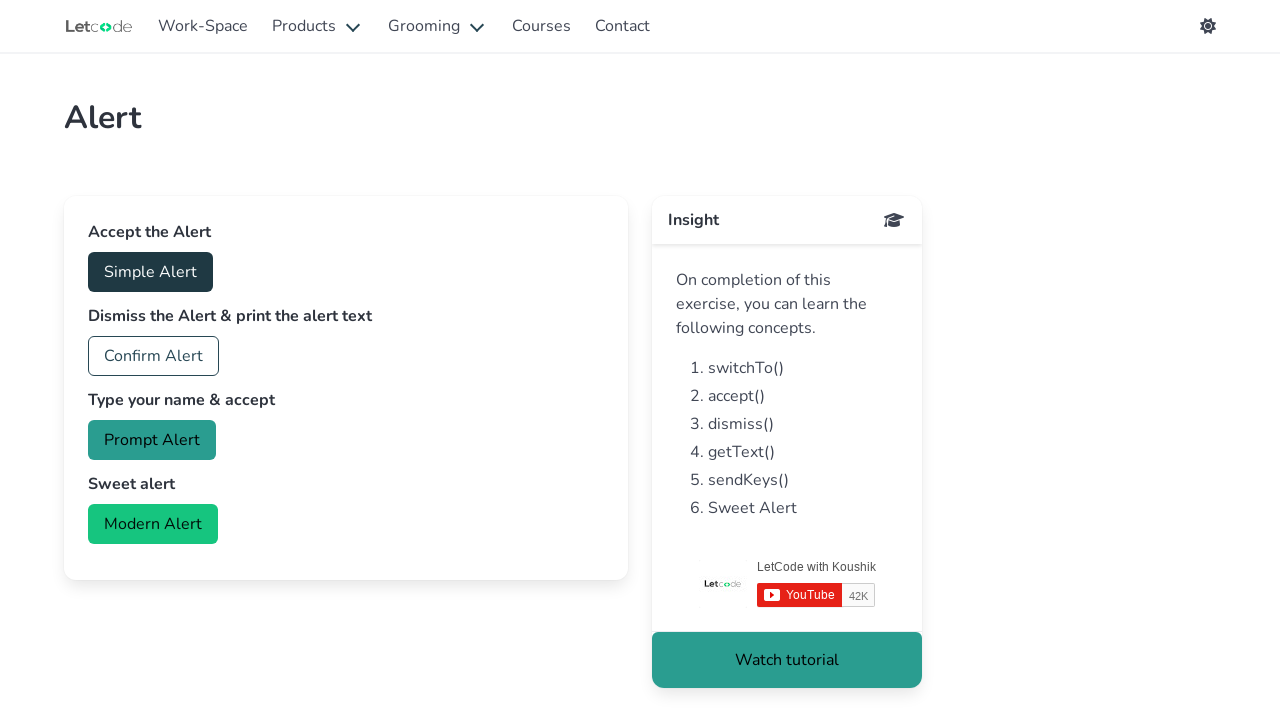

Alert dialog accepted
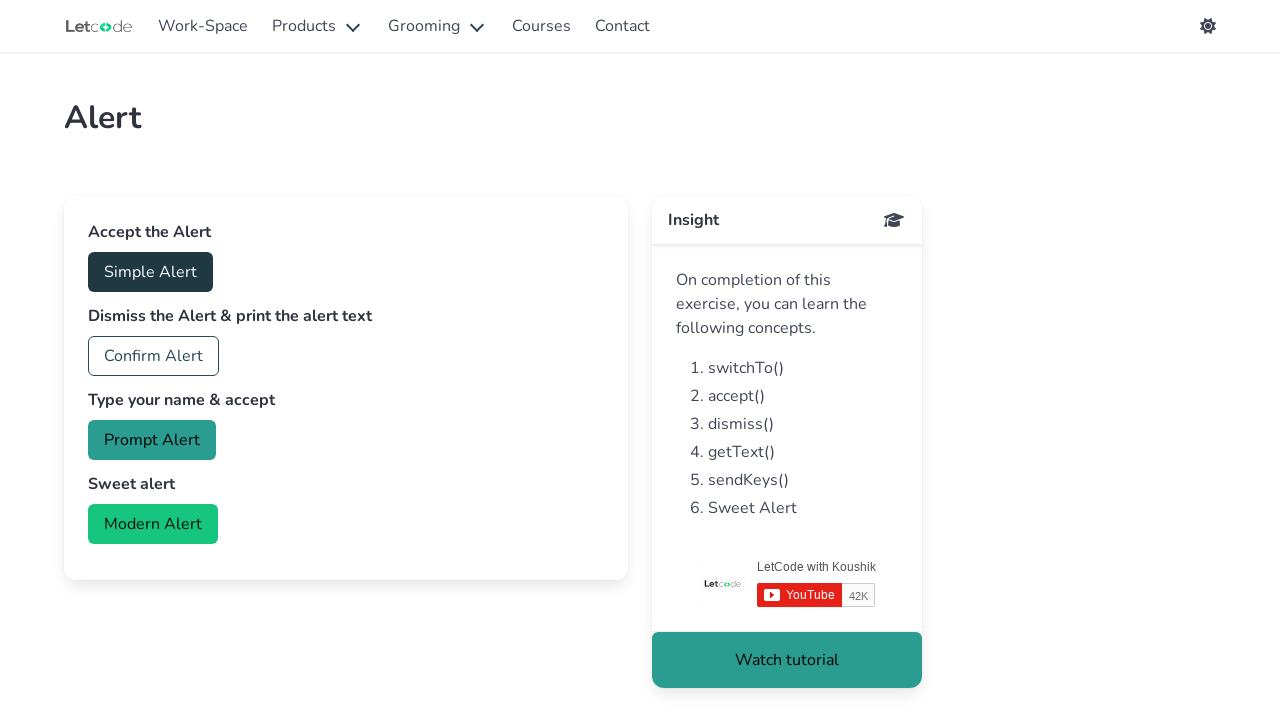

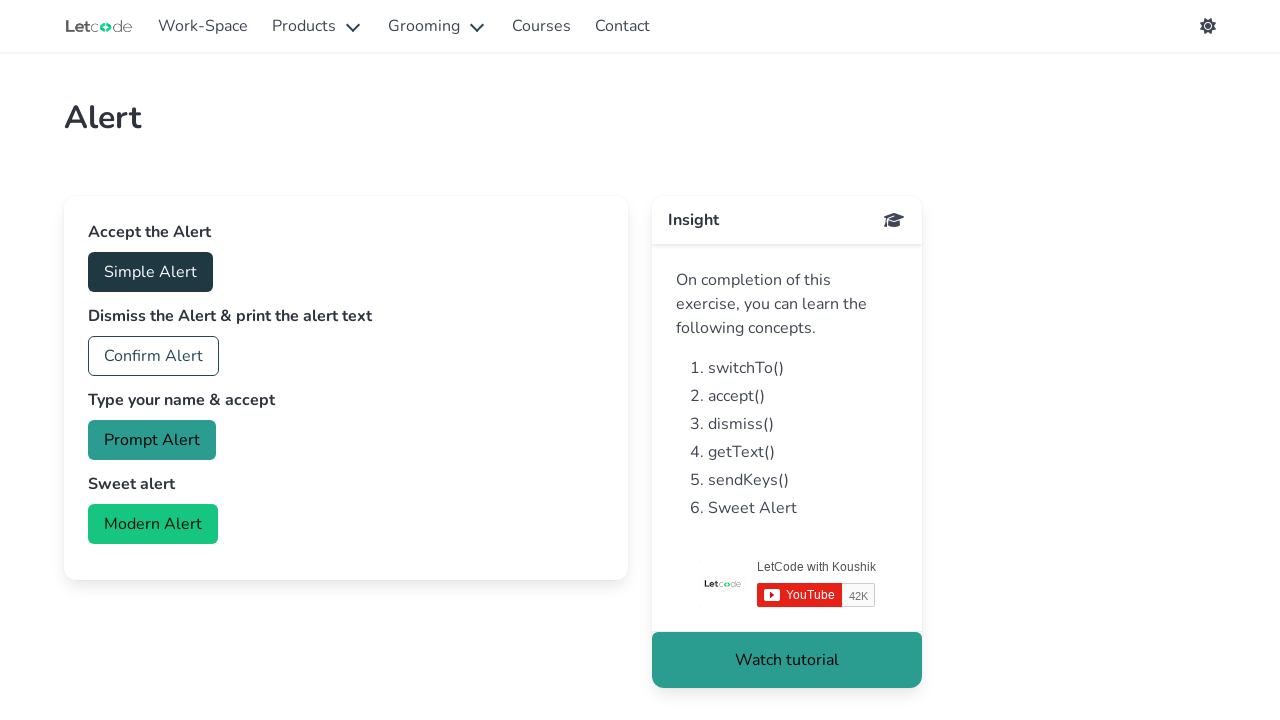